Tests clicking on Checkout link and verifies navigation to checkout page

Starting URL: https://webshop-agil-testautomatiserare.netlify.app

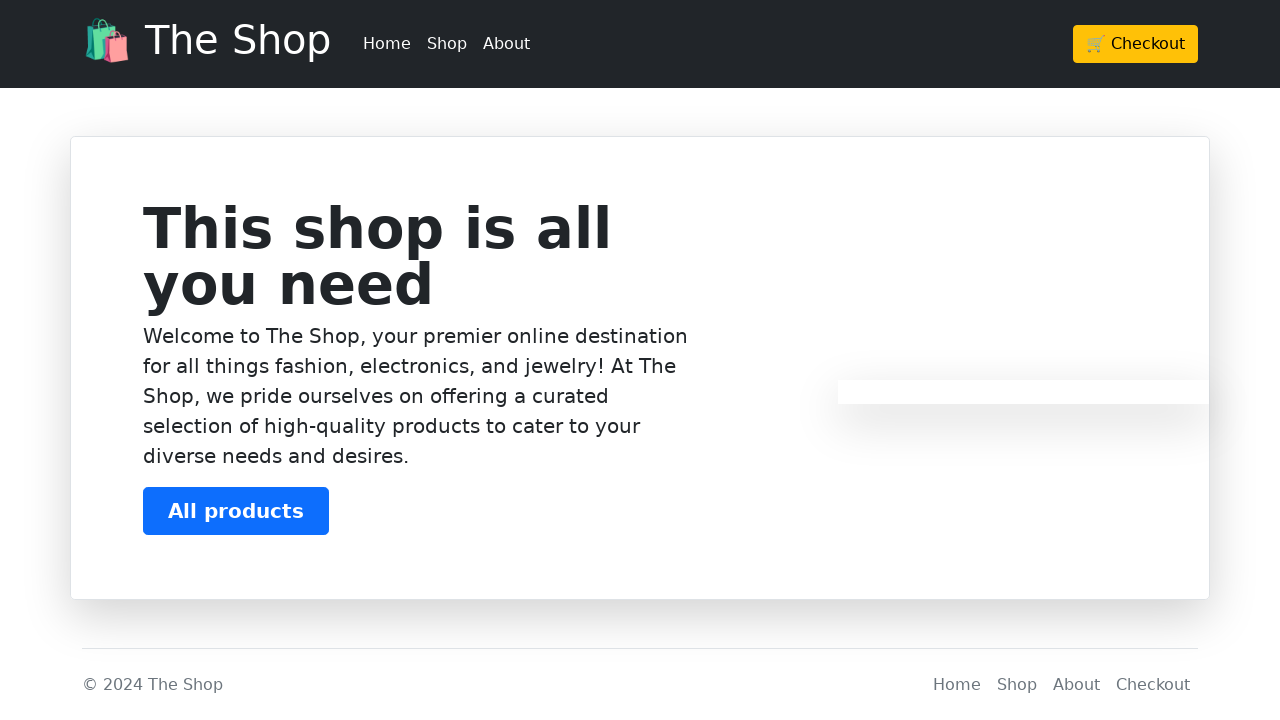

Waited for Checkout link to be available in header
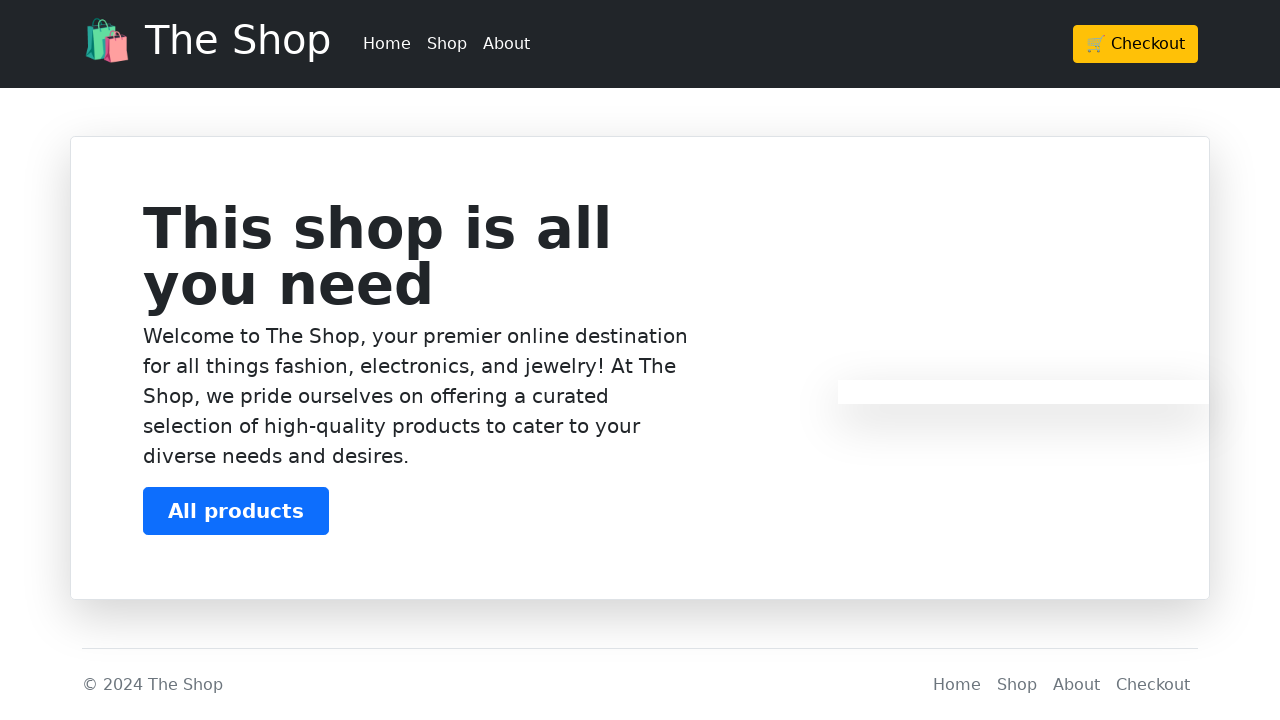

Clicked on Checkout link at (1136, 44) on body header div div div a
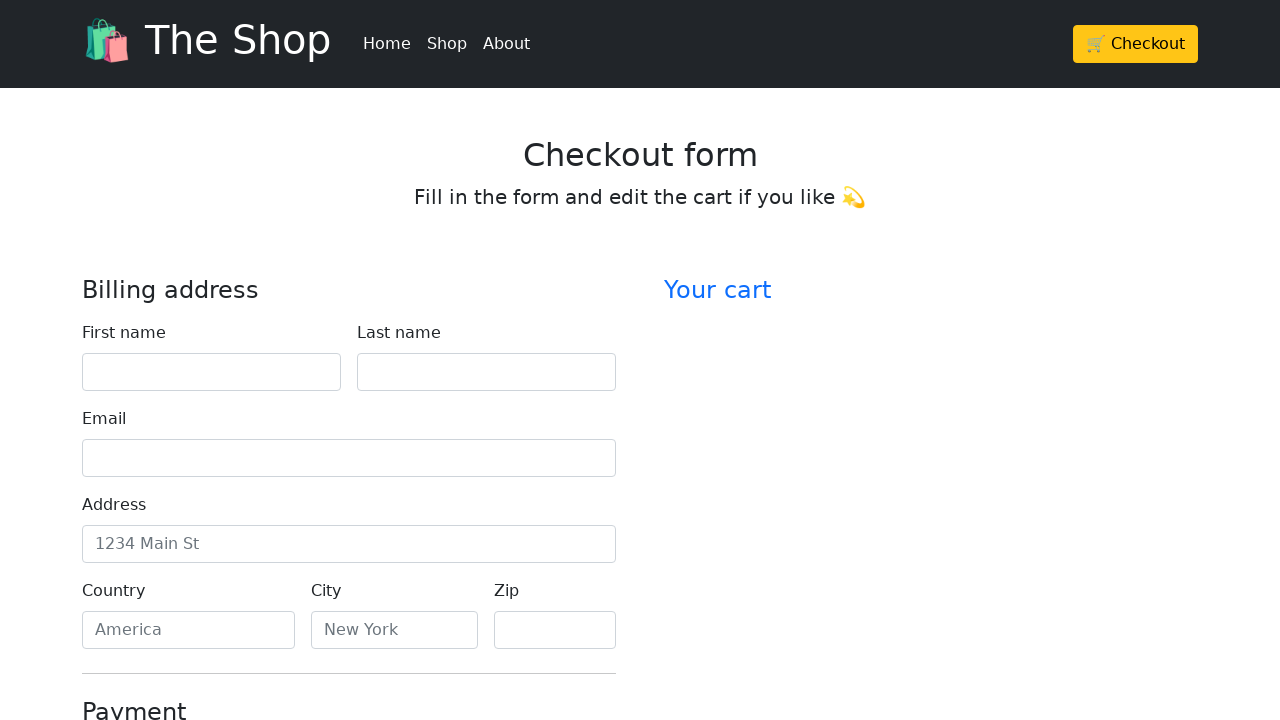

Verified navigation to checkout page
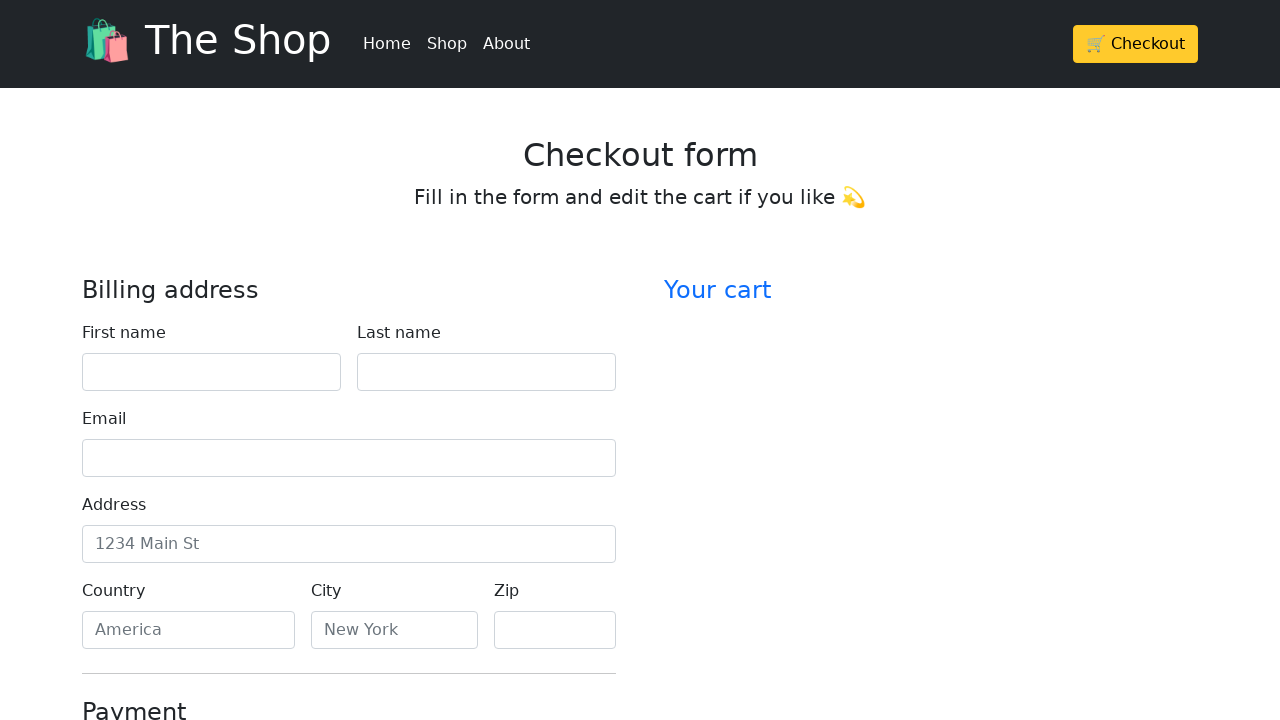

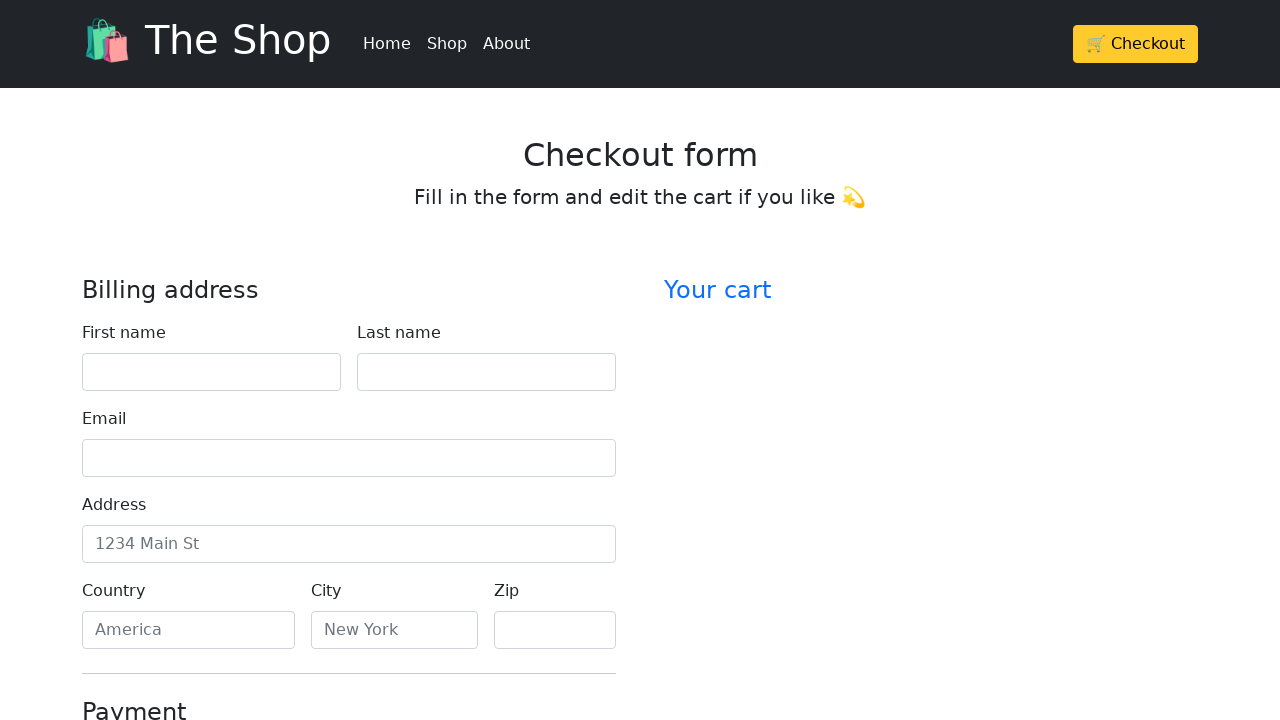